Tests feeding cats by entering catnips amount and clicking Feed, then verifying success message.

Starting URL: https://cs1632.appspot.com/

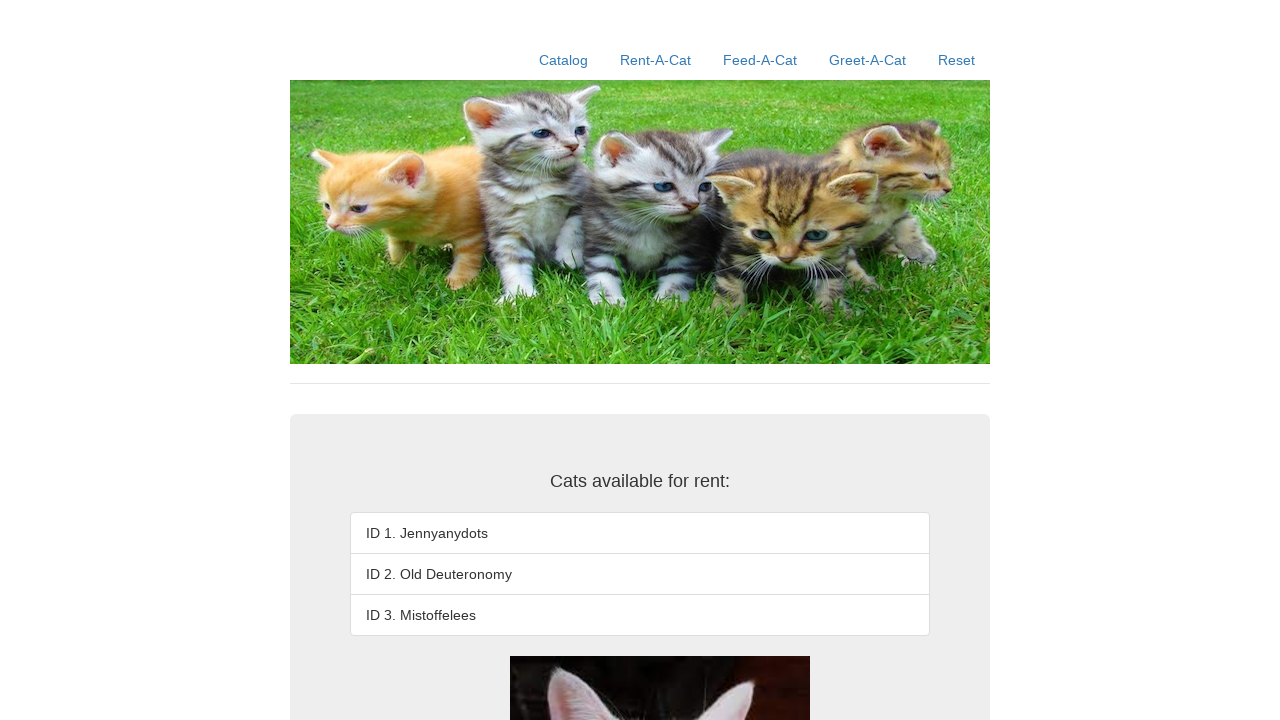

Reset state by clearing cookies
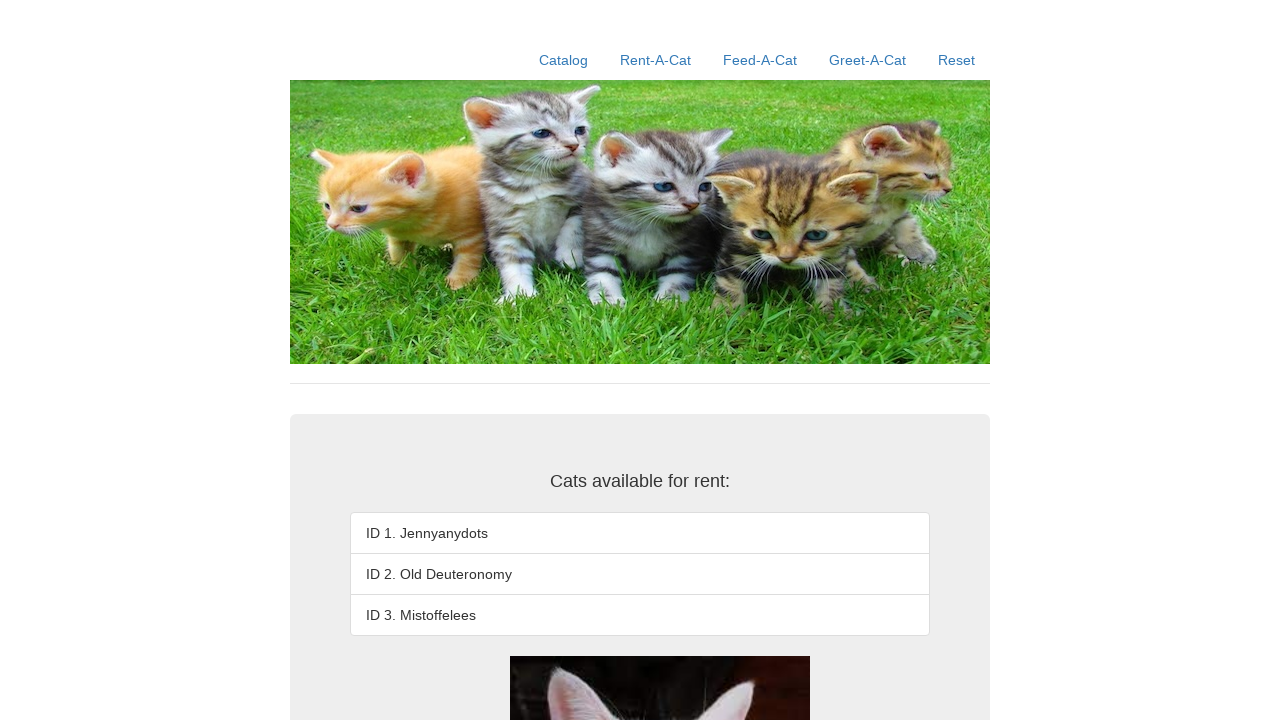

Clicked Feed-A-Cat link at (760, 60) on text=Feed-A-Cat
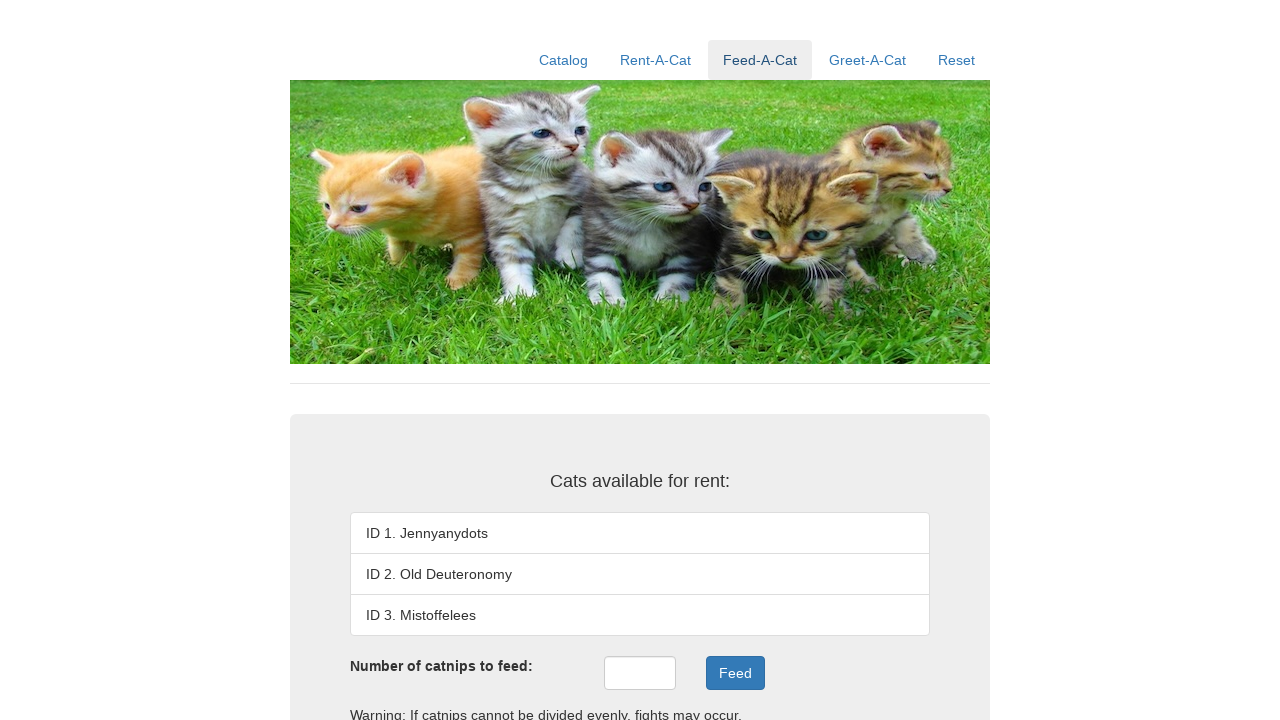

Clicked catnips input field at (640, 673) on #catnips
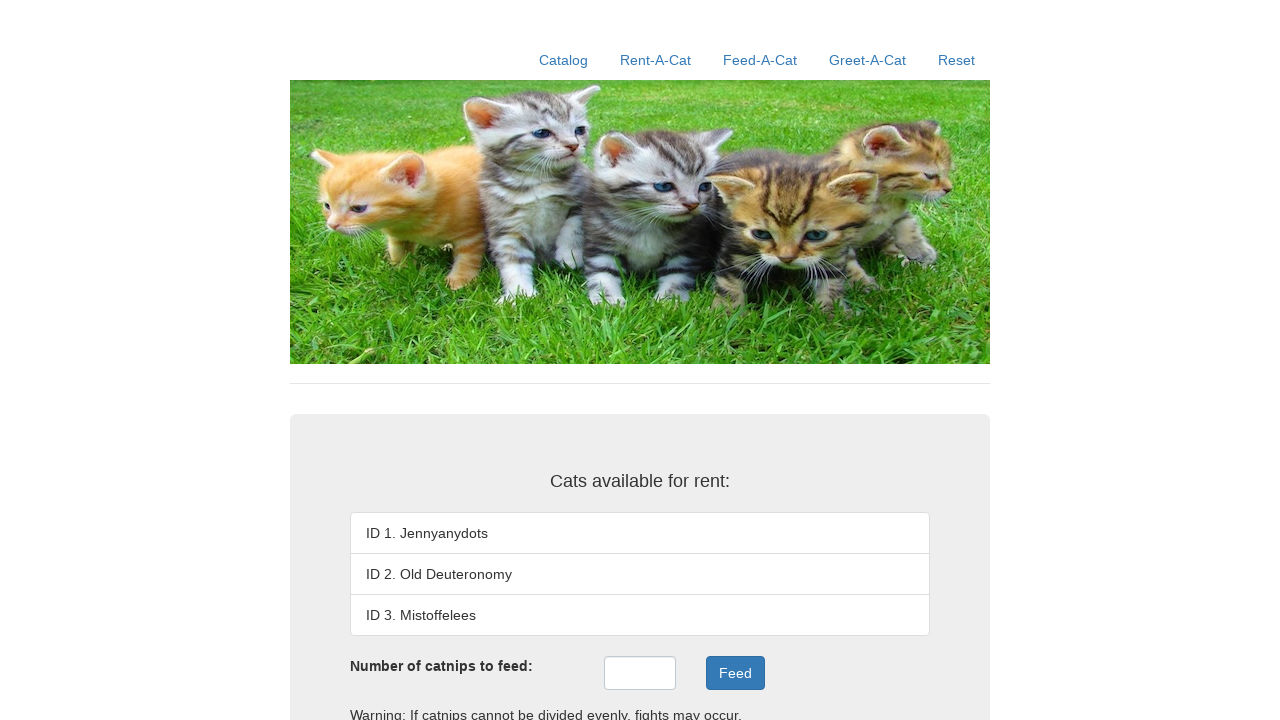

Filled catnips field with amount '6' on #catnips
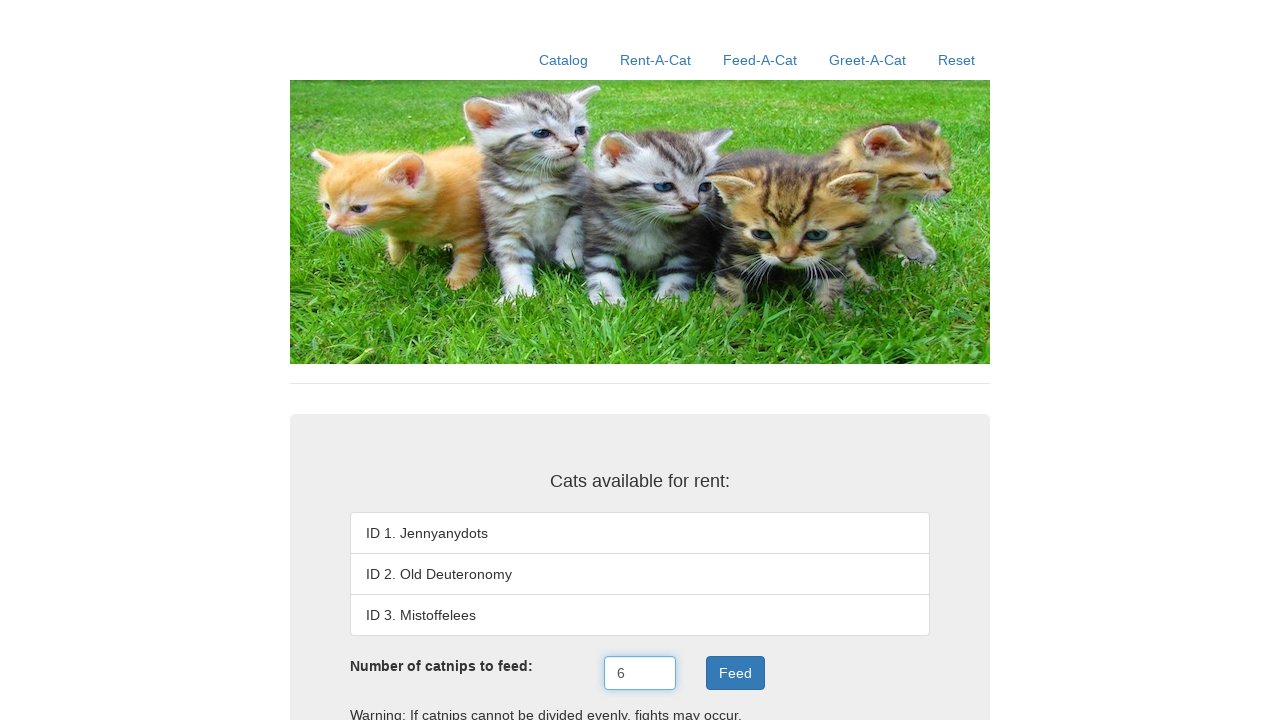

Clicked Feed button to feed the cat at (735, 673) on button:has-text('Feed')
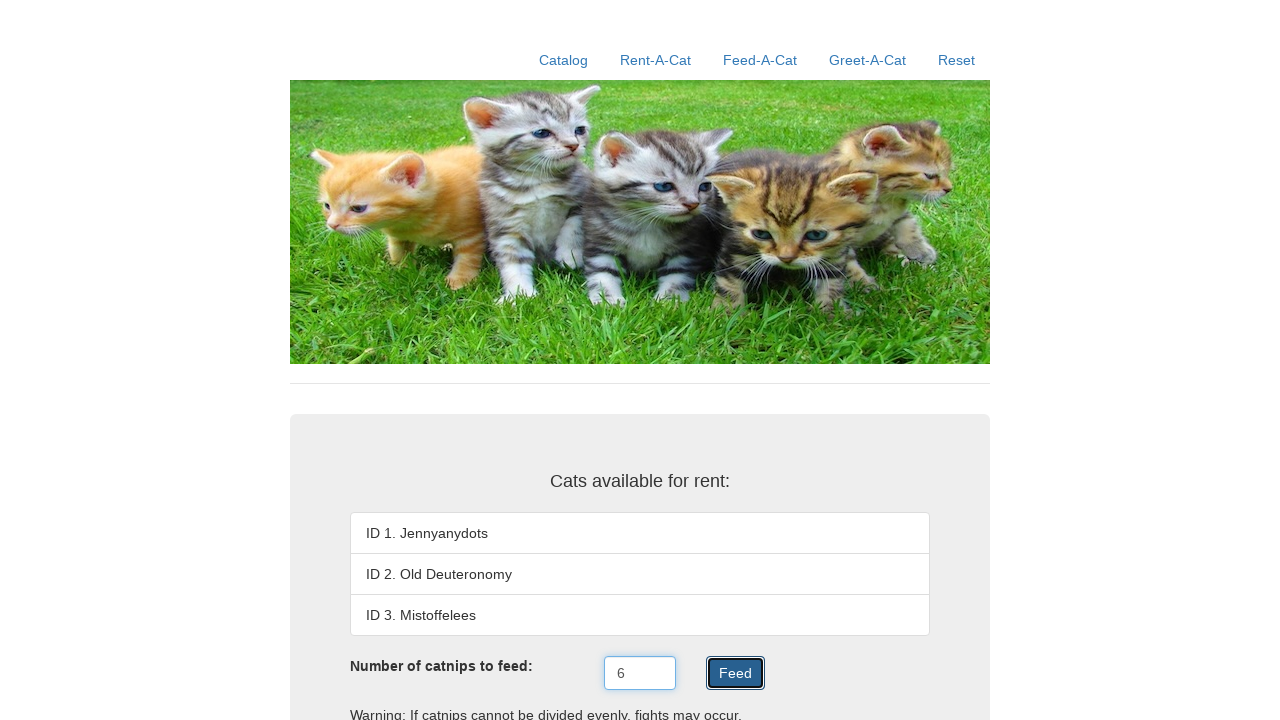

Feed success message appeared
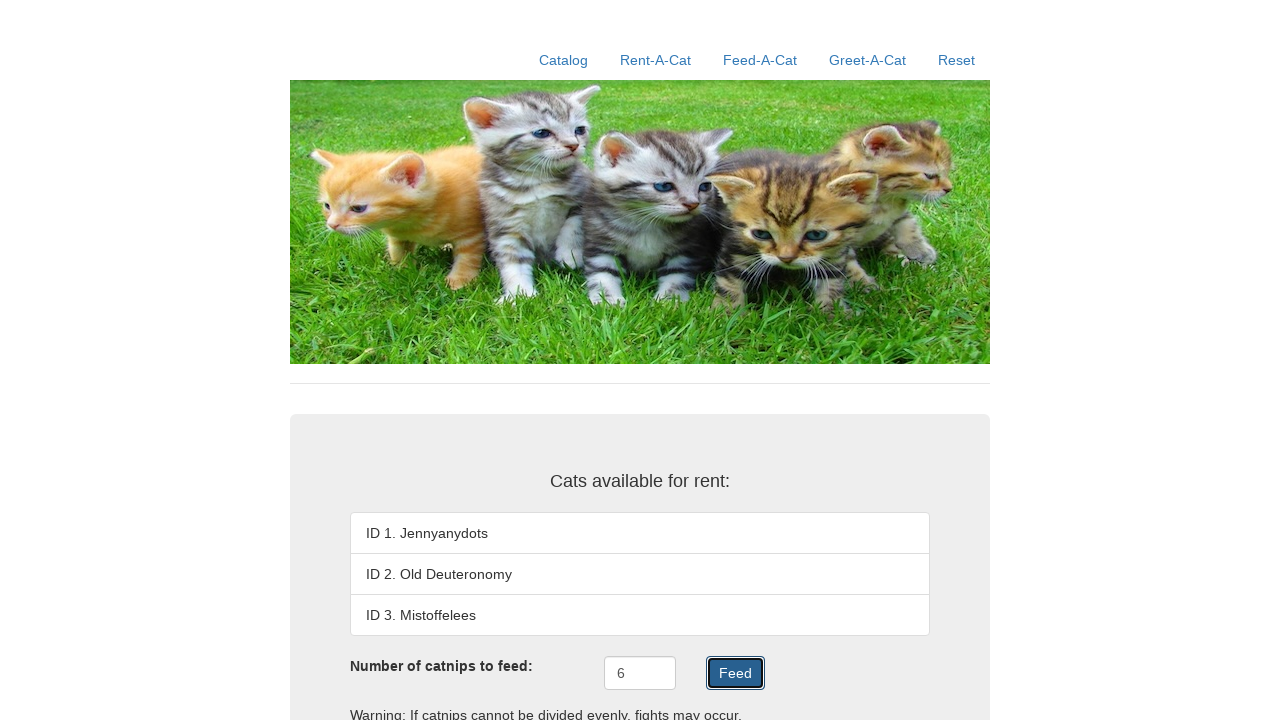

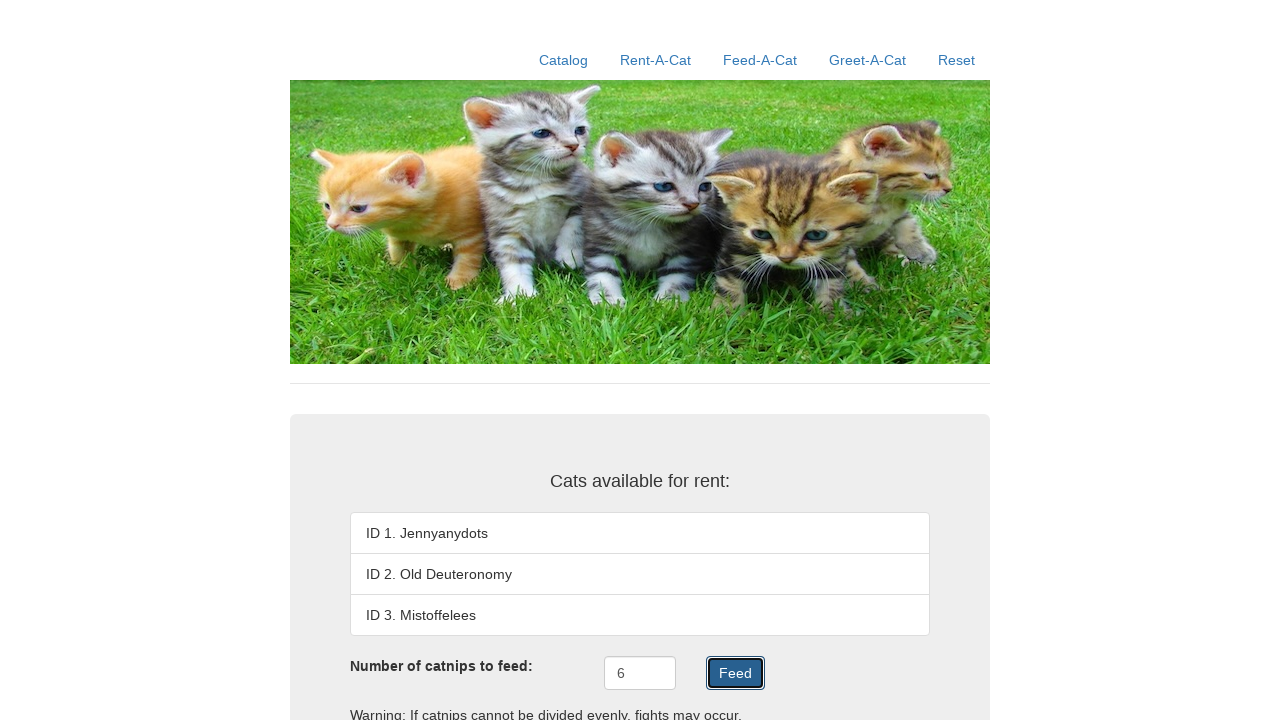